Tests frame handling by navigating to Oracle Java API documentation and clicking on a link within an iframe named 'packageListFrame'

Starting URL: https://docs.oracle.com/javase/8/docs/api/

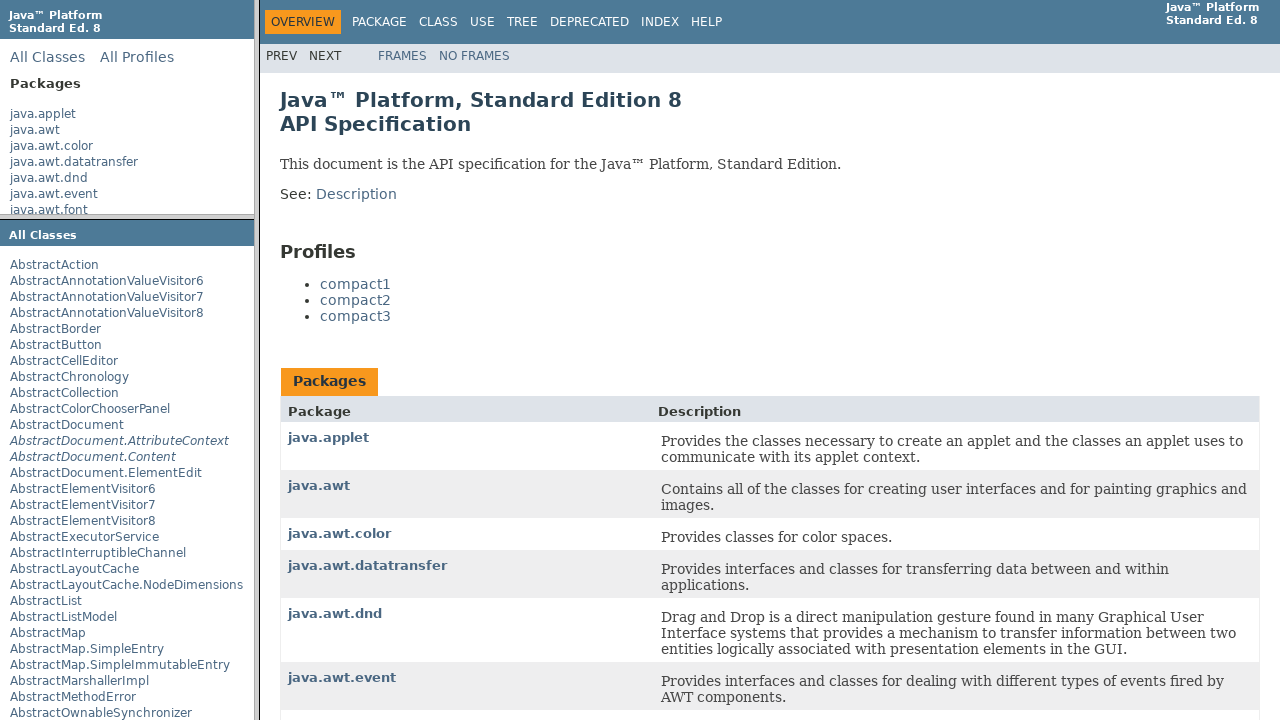

Located iframe with name 'packageListFrame'
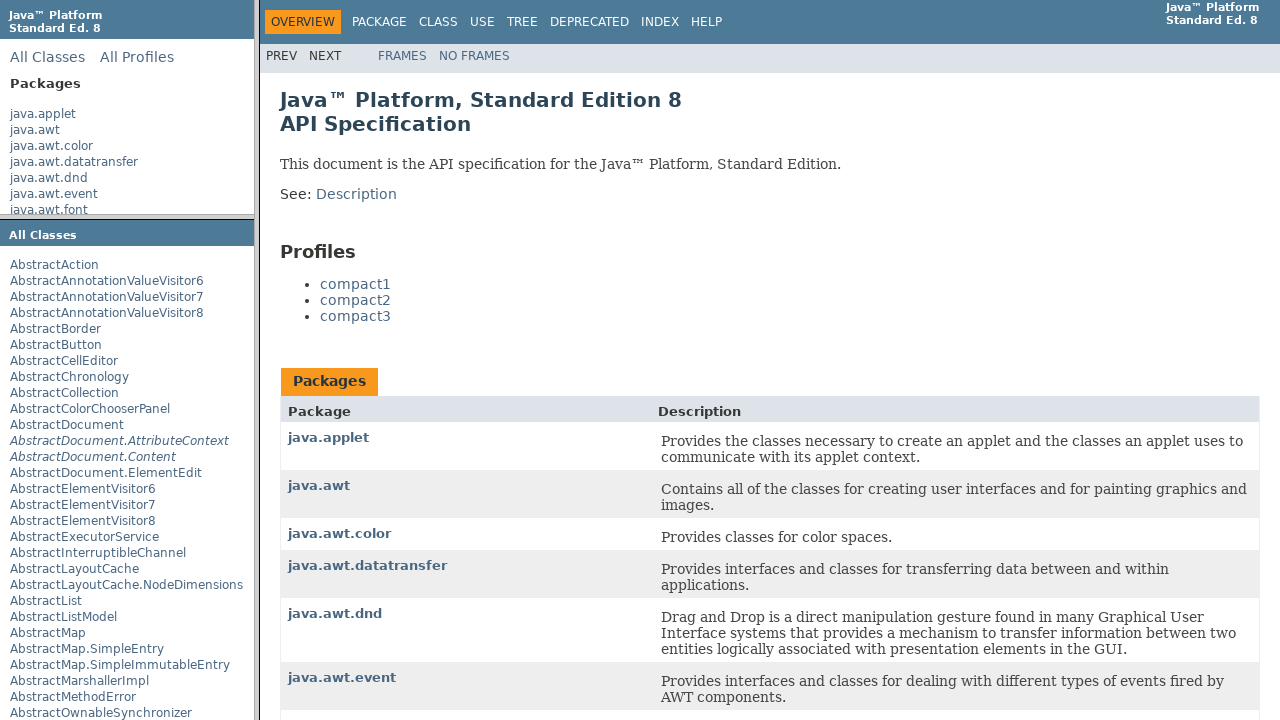

Clicked on 'java.applet' link within the iframe at (43, 114) on xpath=//frame[@name='packageListFrame'] >> internal:control=enter-frame >> xpath
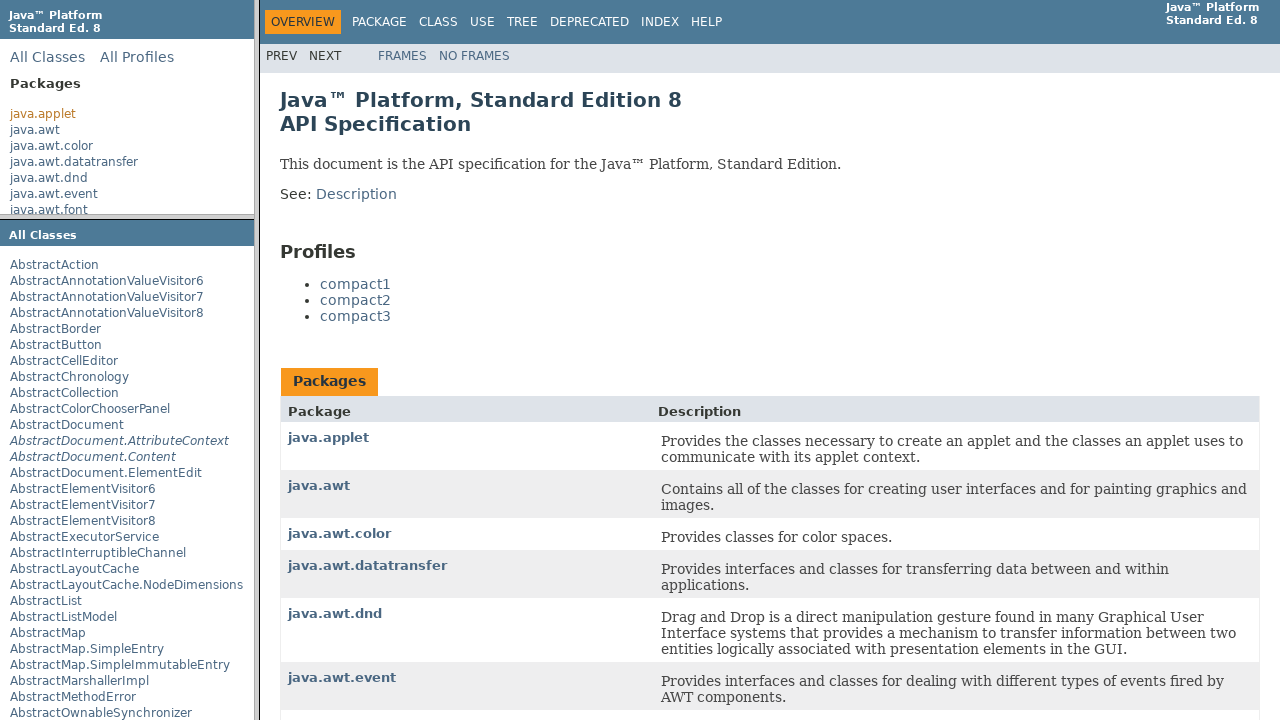

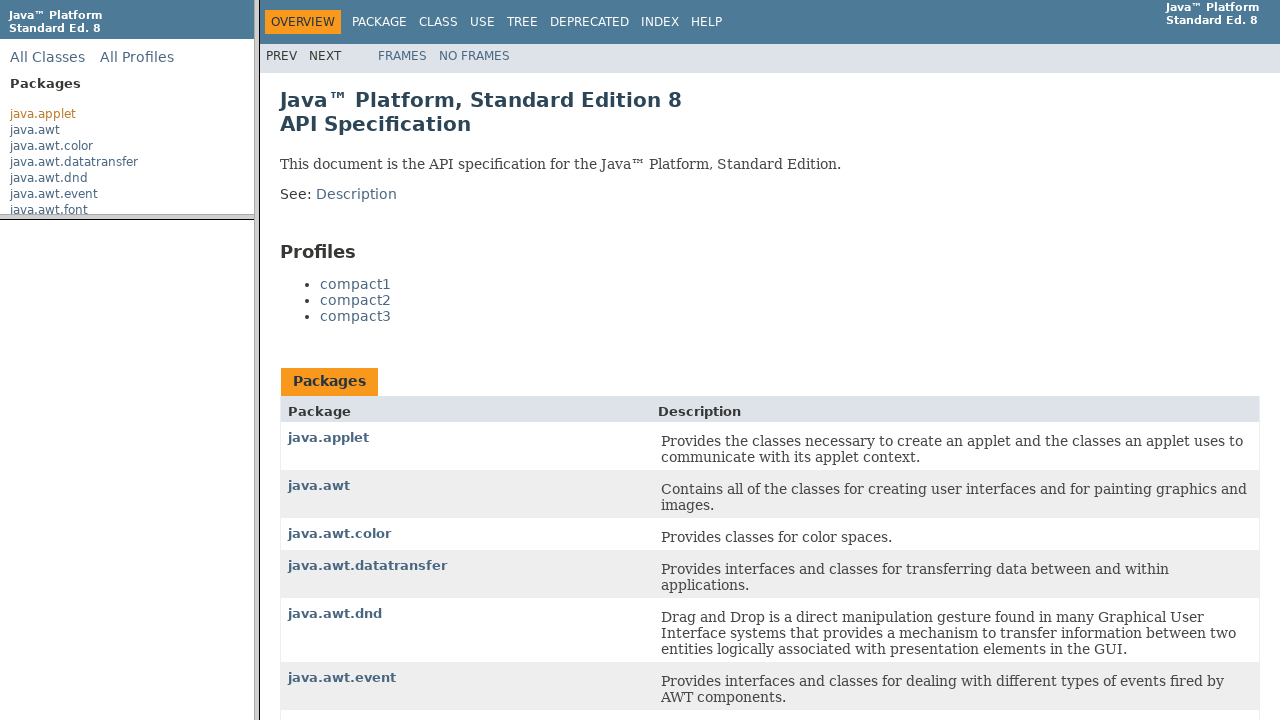